Tests multi-select dropdown functionality by selecting multiple options using different methods (visible text, index, and value attribute), then deselecting one option.

Starting URL: https://v1.training-support.net/selenium/selects

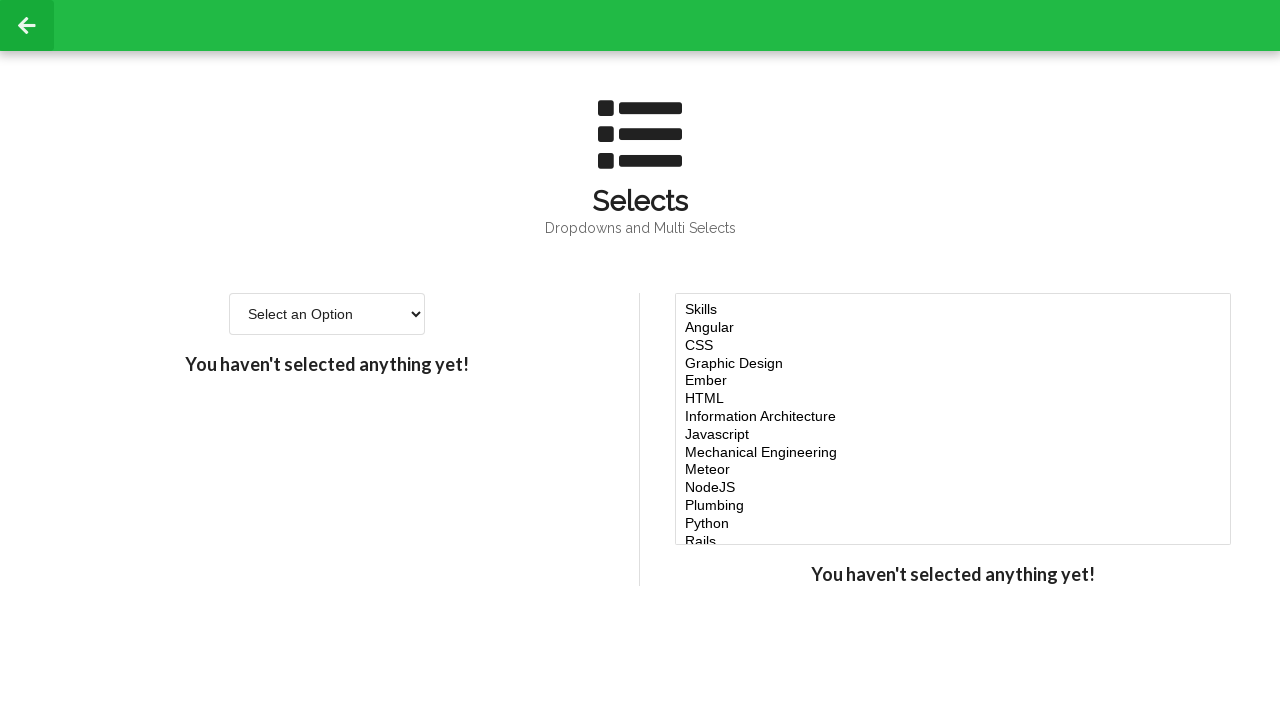

Located multi-select dropdown element
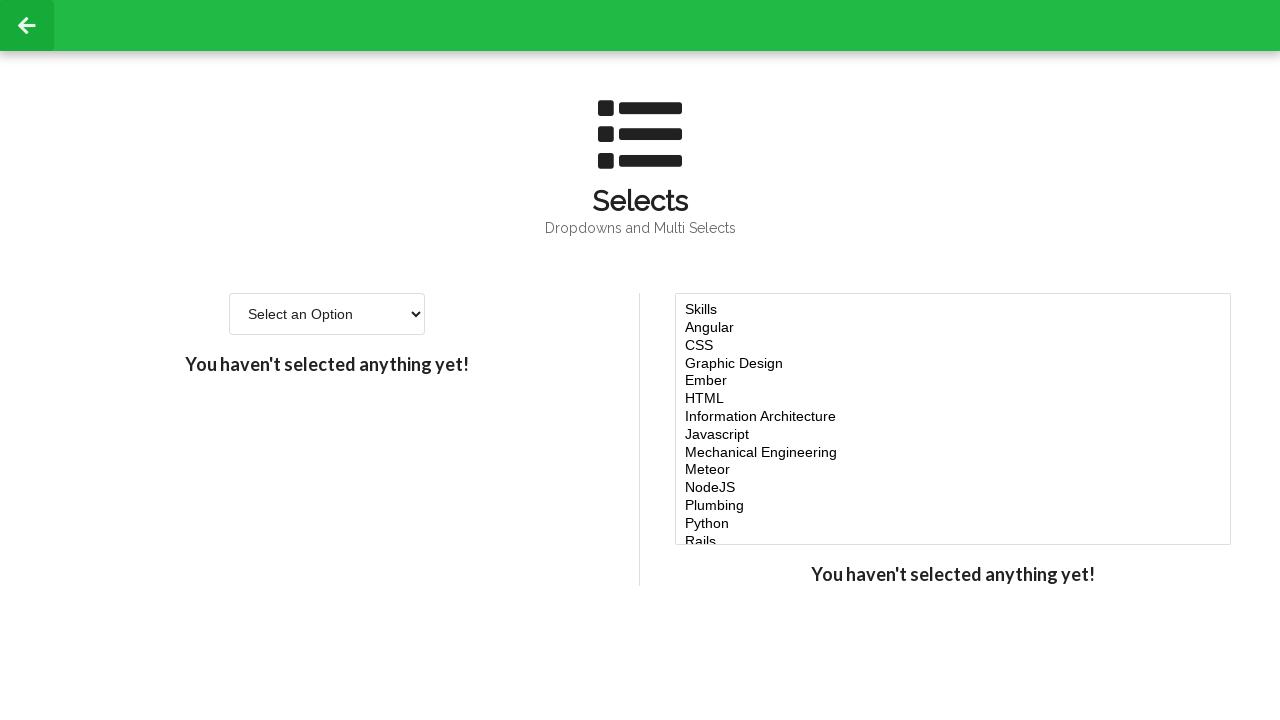

Selected 'Javascript' option by visible text on #multi-select
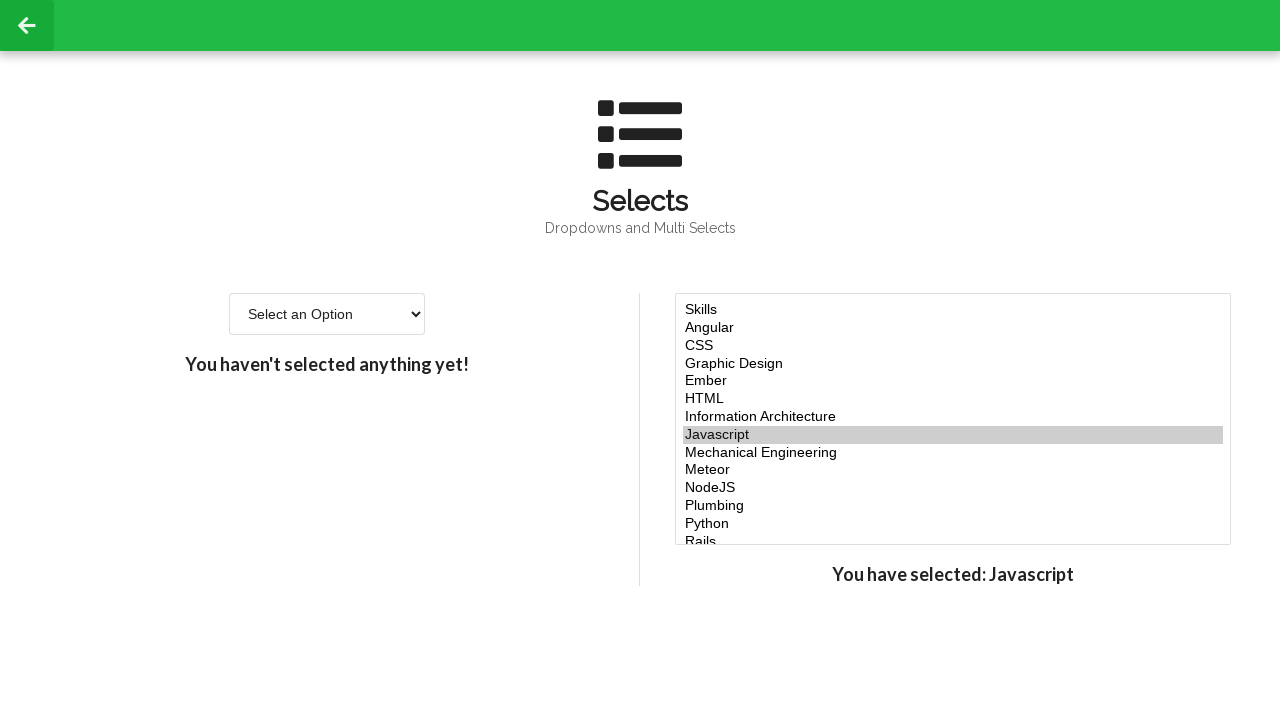

Selected option at index 4 on #multi-select
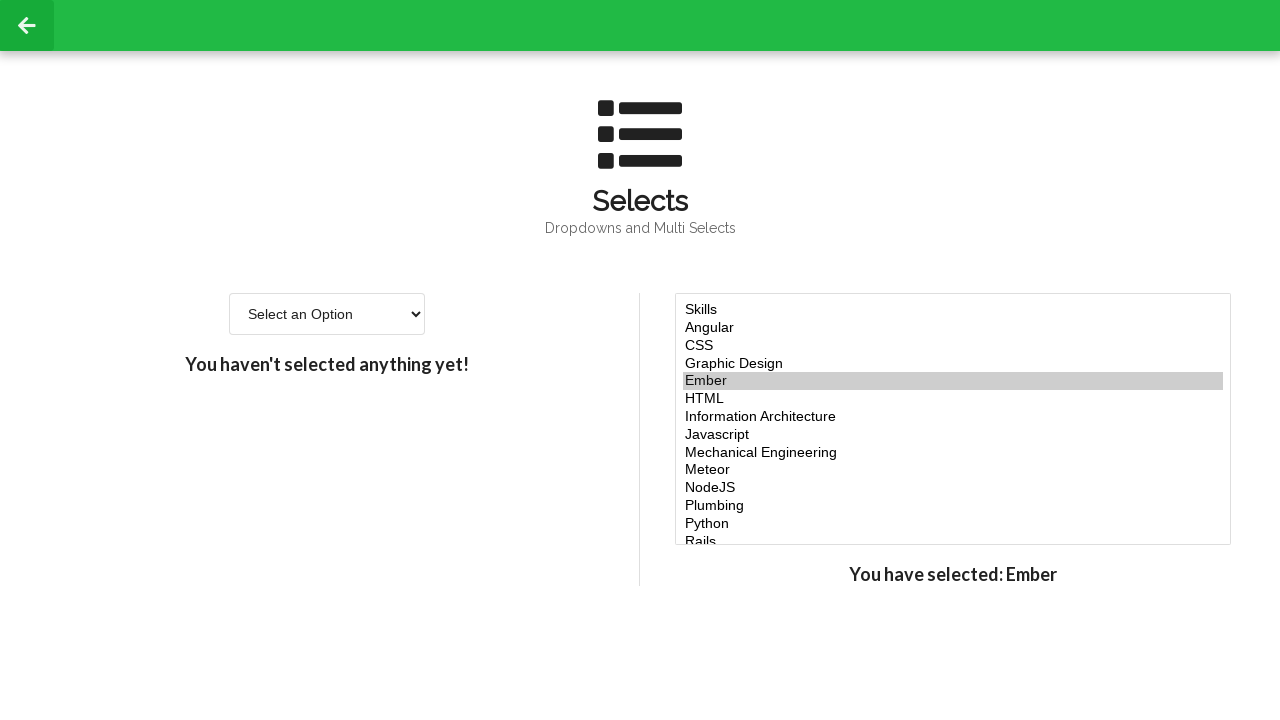

Selected option at index 5 on #multi-select
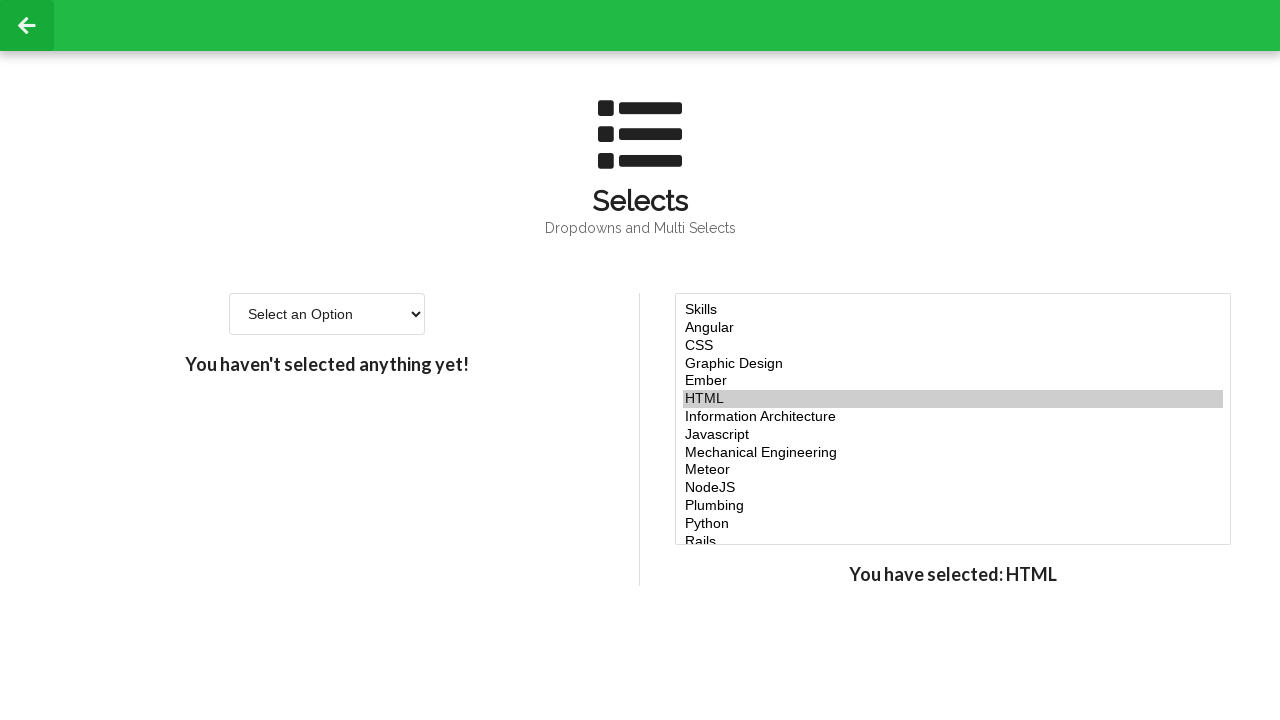

Selected option at index 6 on #multi-select
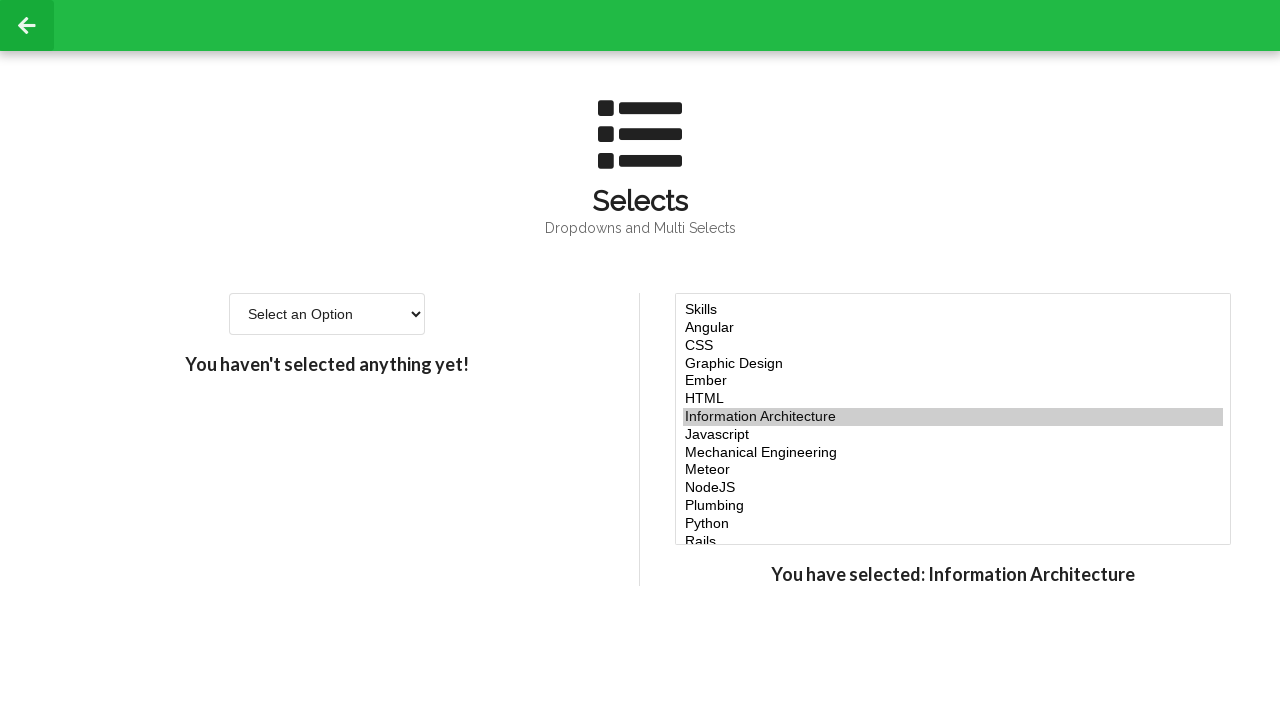

Selected 'NodeJS' option by value attribute on #multi-select
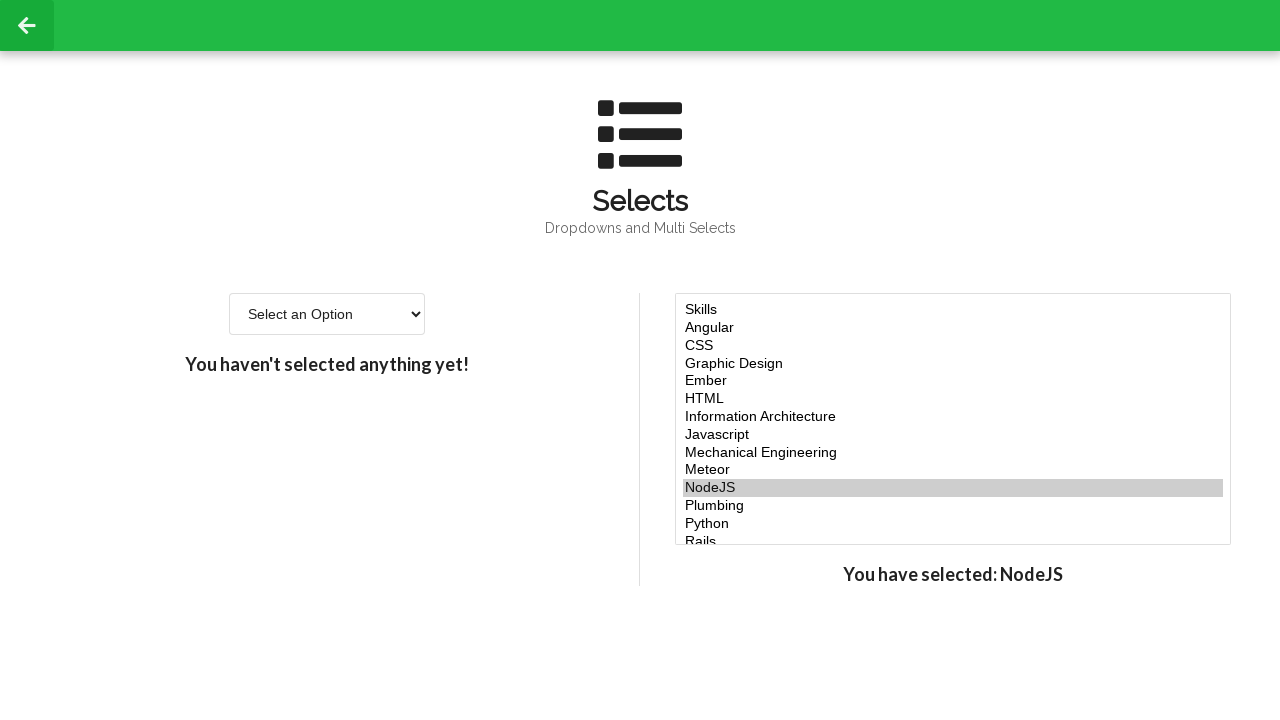

Retrieved all currently selected option values
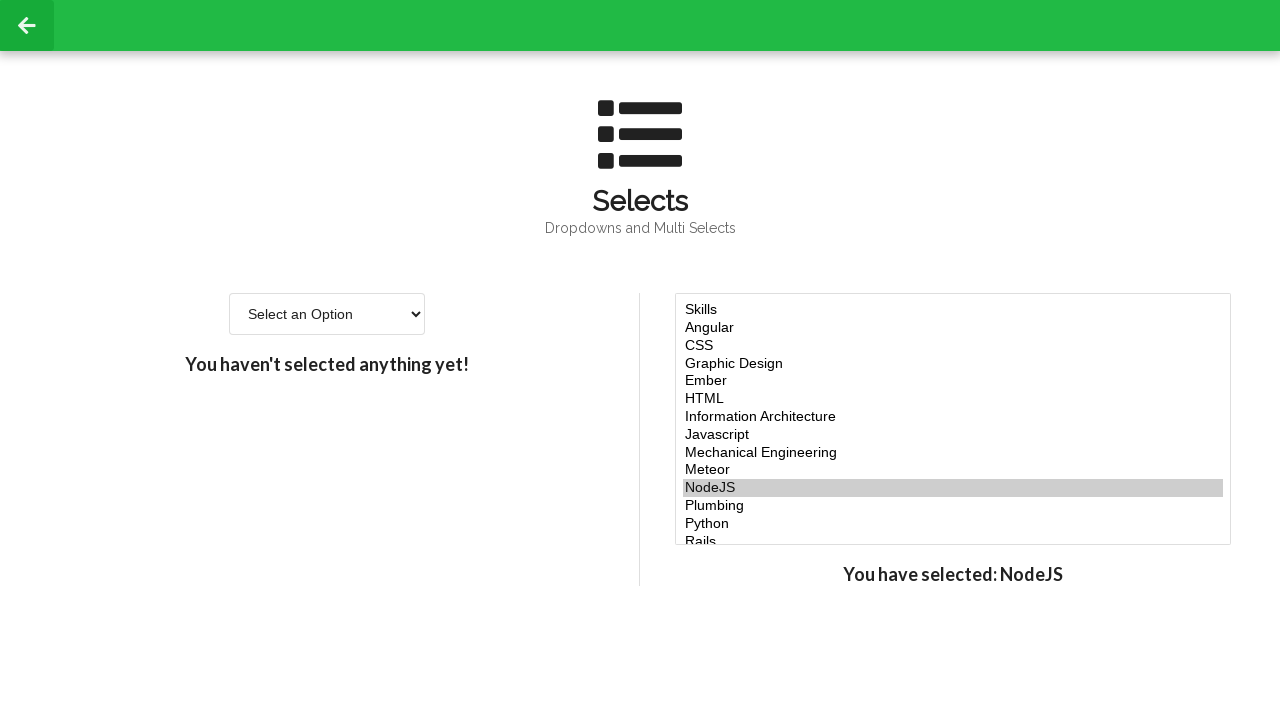

Retrieved value of option at index 5 for deselection
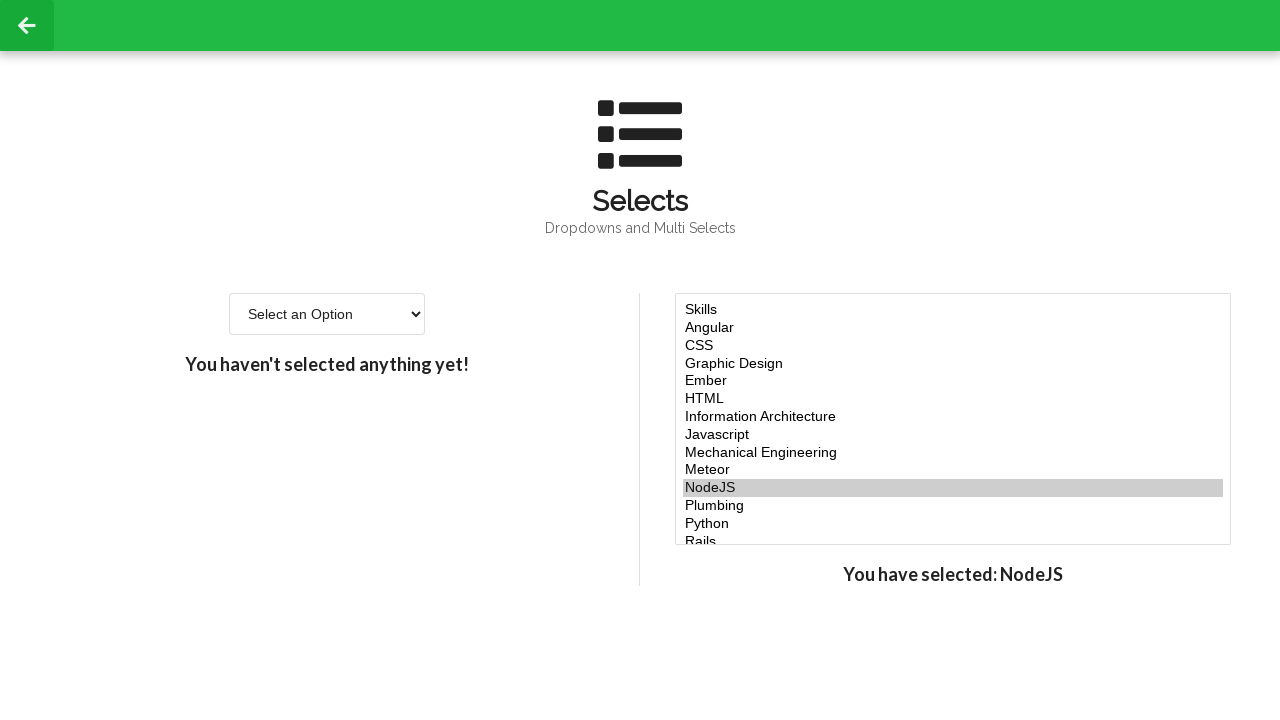

Filtered out option at index 5 from selected values
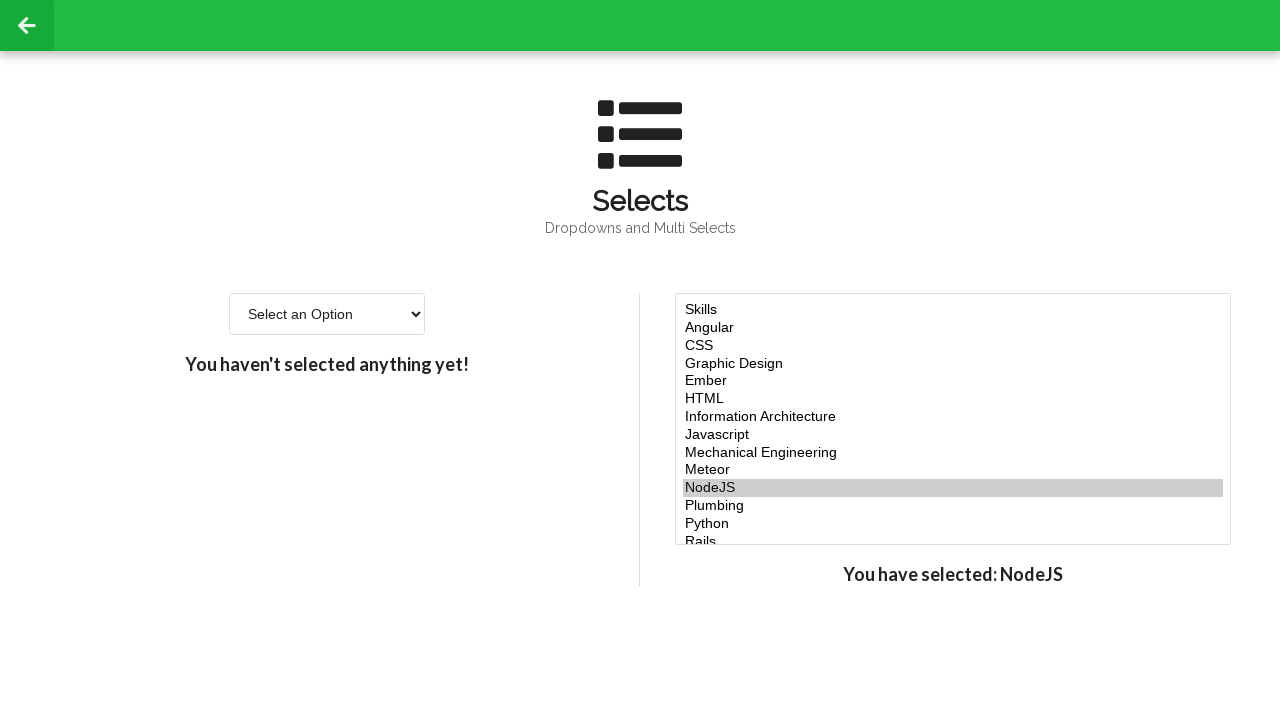

Deselected option at index 5 by re-selecting remaining options on #multi-select
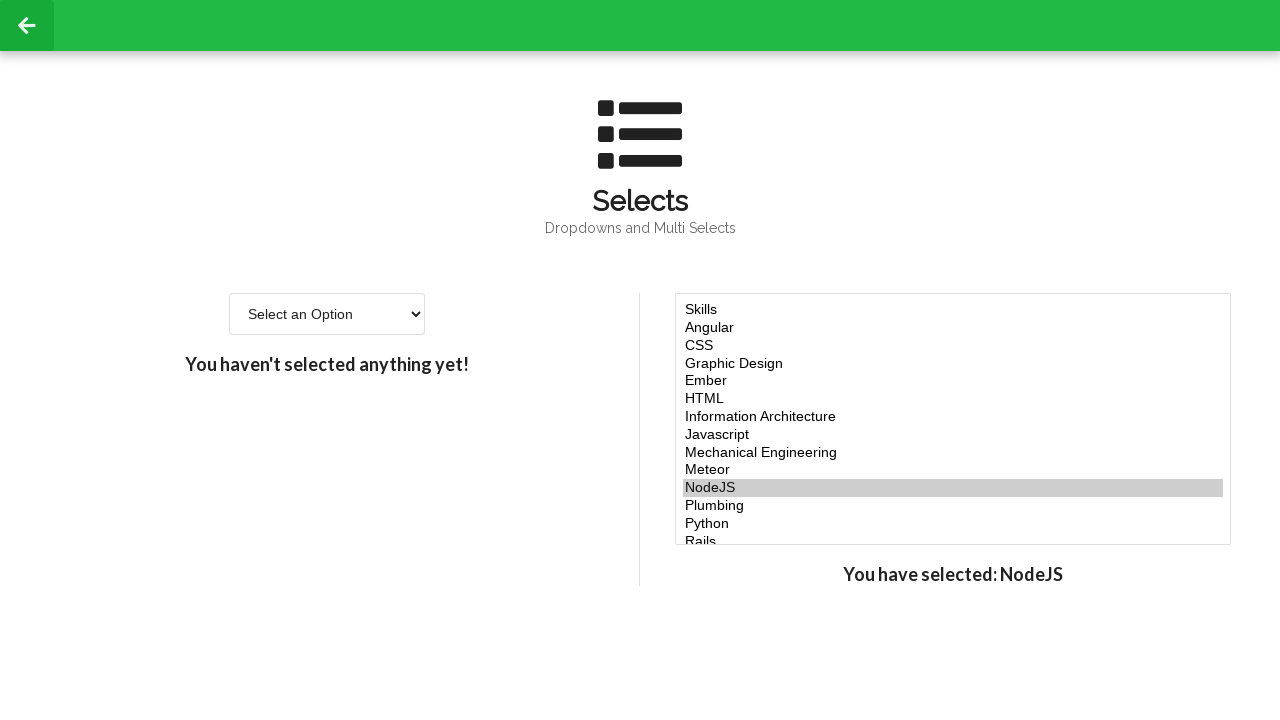

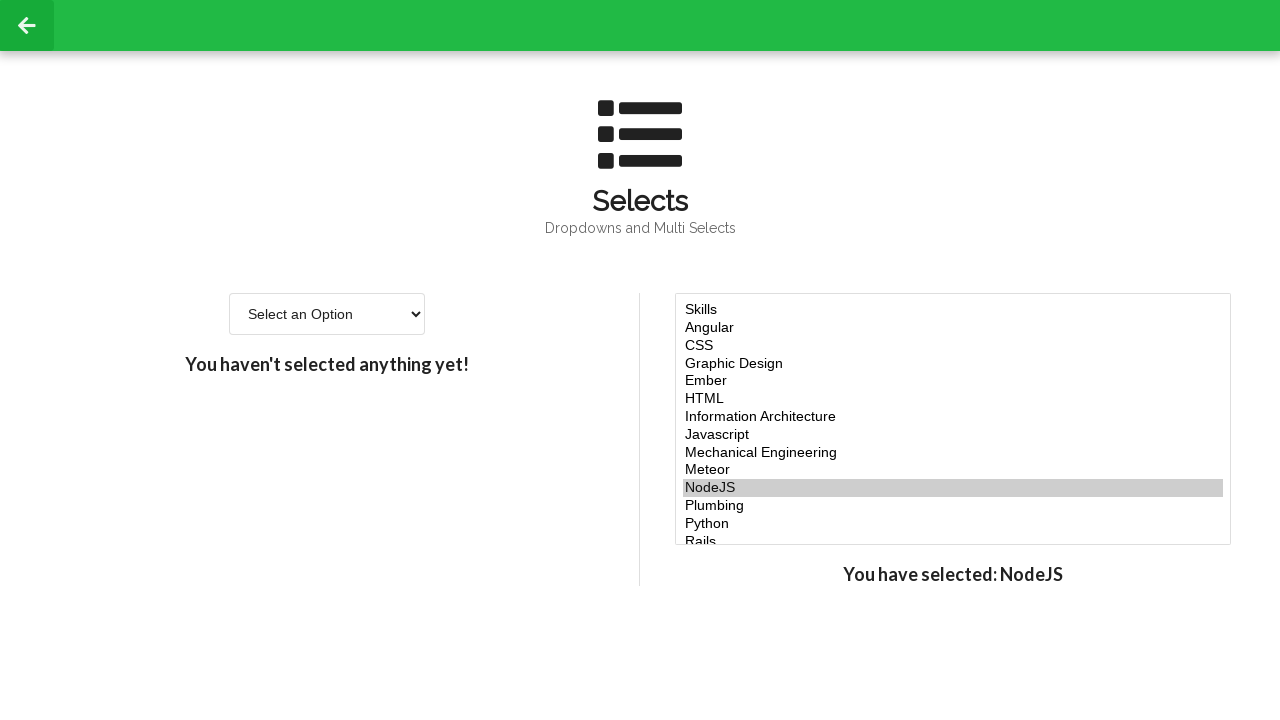